Opens DuckDuckGo homepage and verifies the page loads by checking the page title

Starting URL: https://duckduckgo.com/

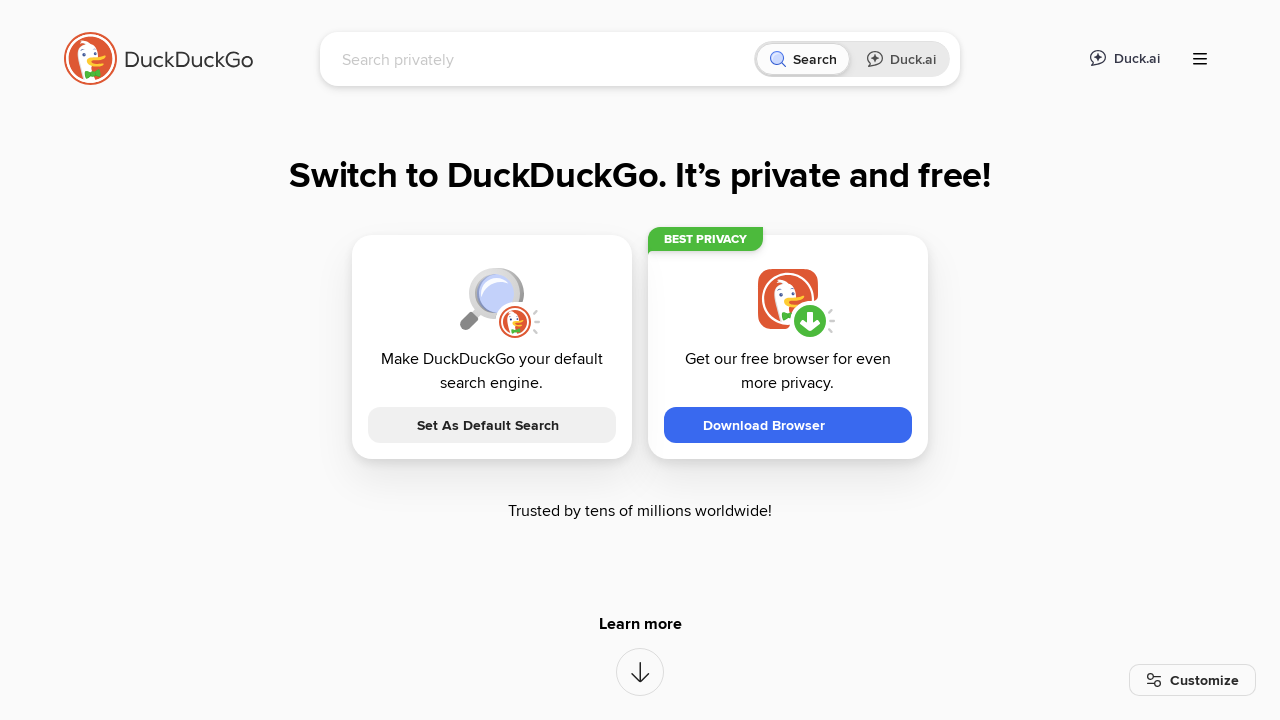

Waited for page to load with domcontentloaded state
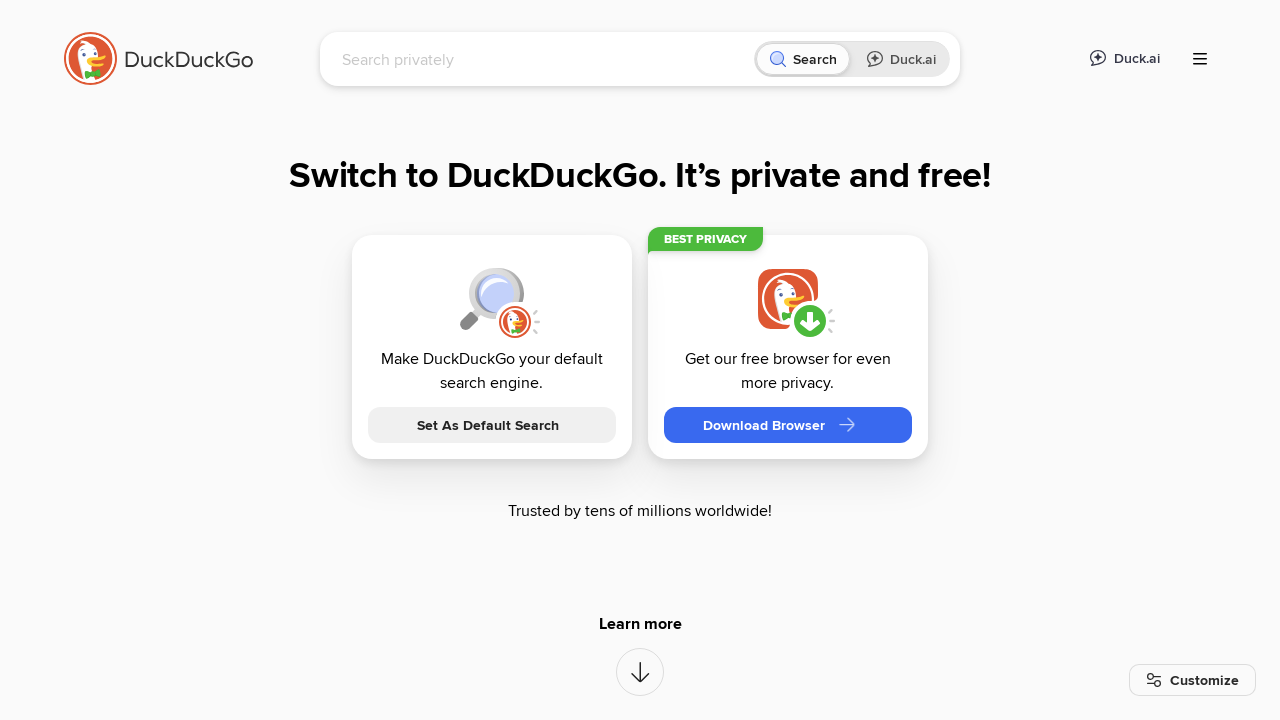

Retrieved page title
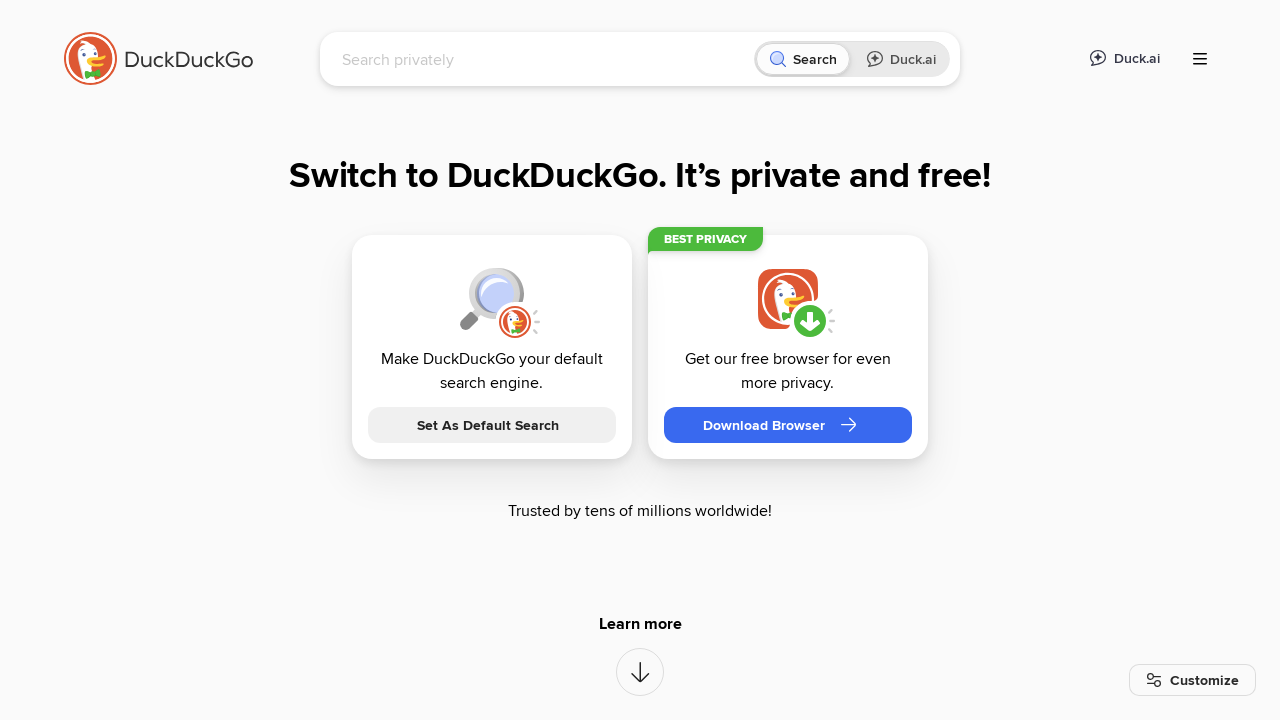

Verified page title contains 'DuckDuckGo'
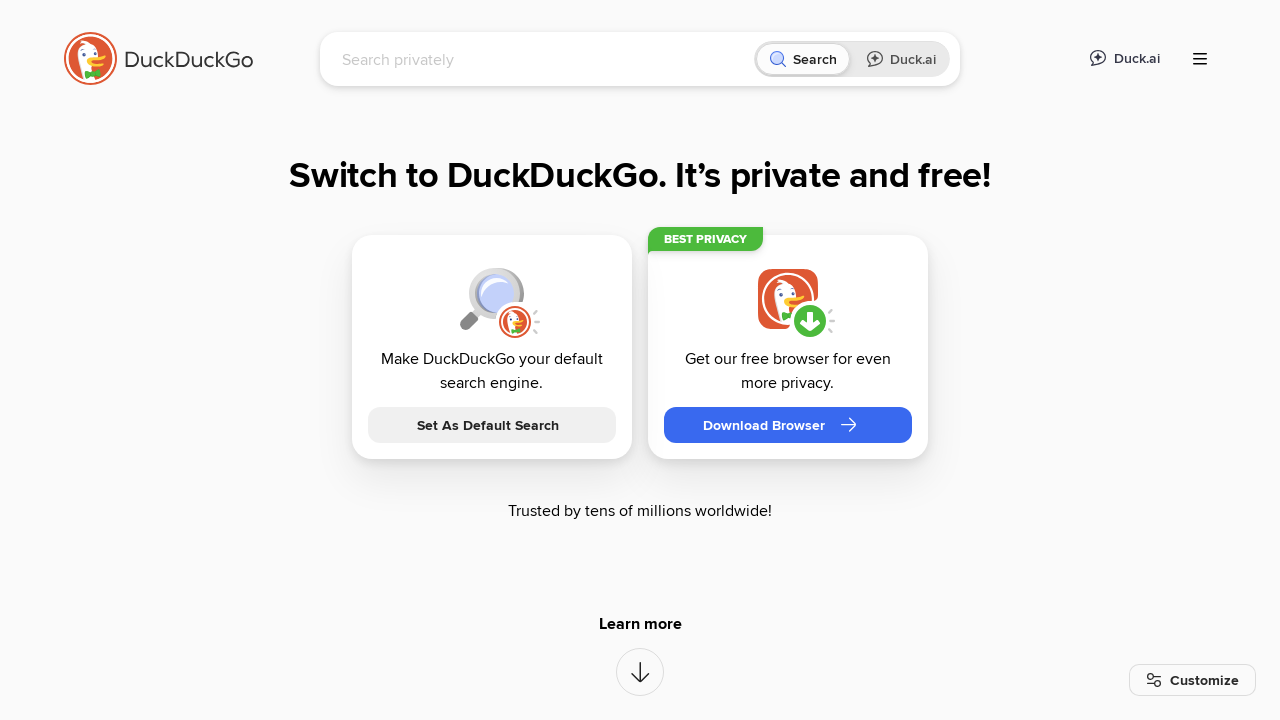

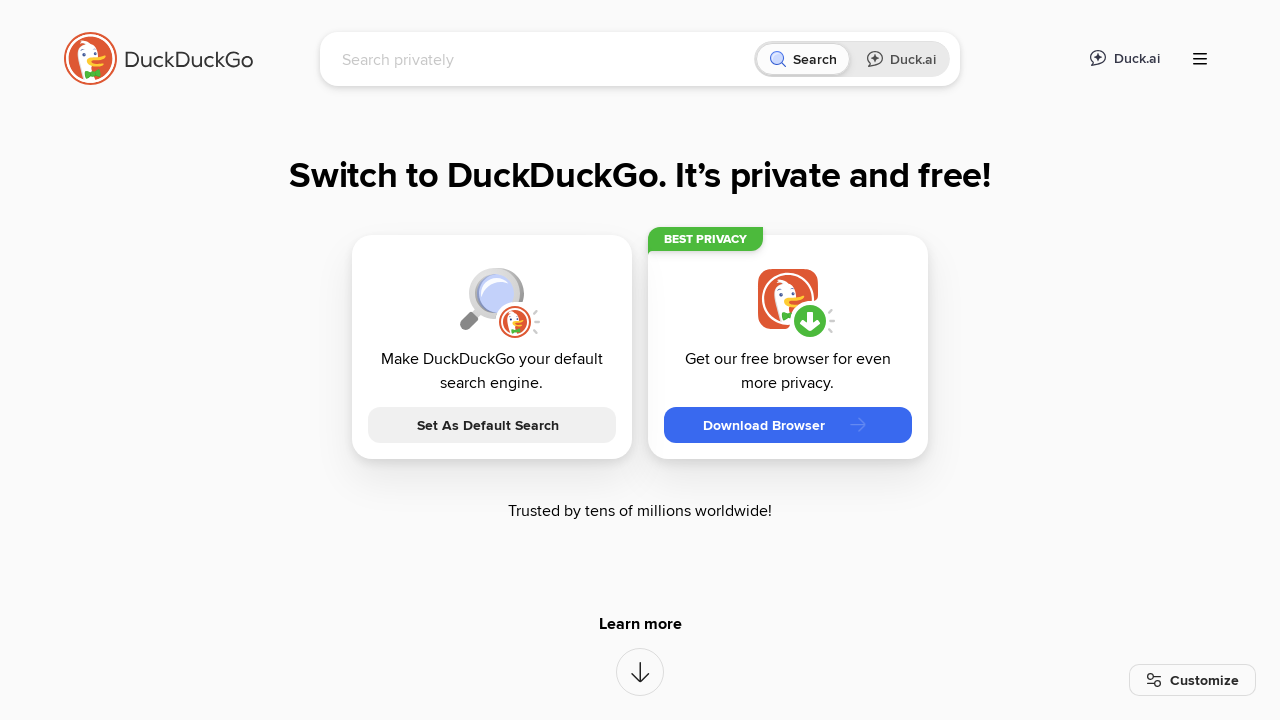